Tests various form elements including checkboxes, dropdowns, autocomplete, visibility toggle, and radio buttons

Starting URL: https://rahulshettyacademy.com/AutomationPractice/

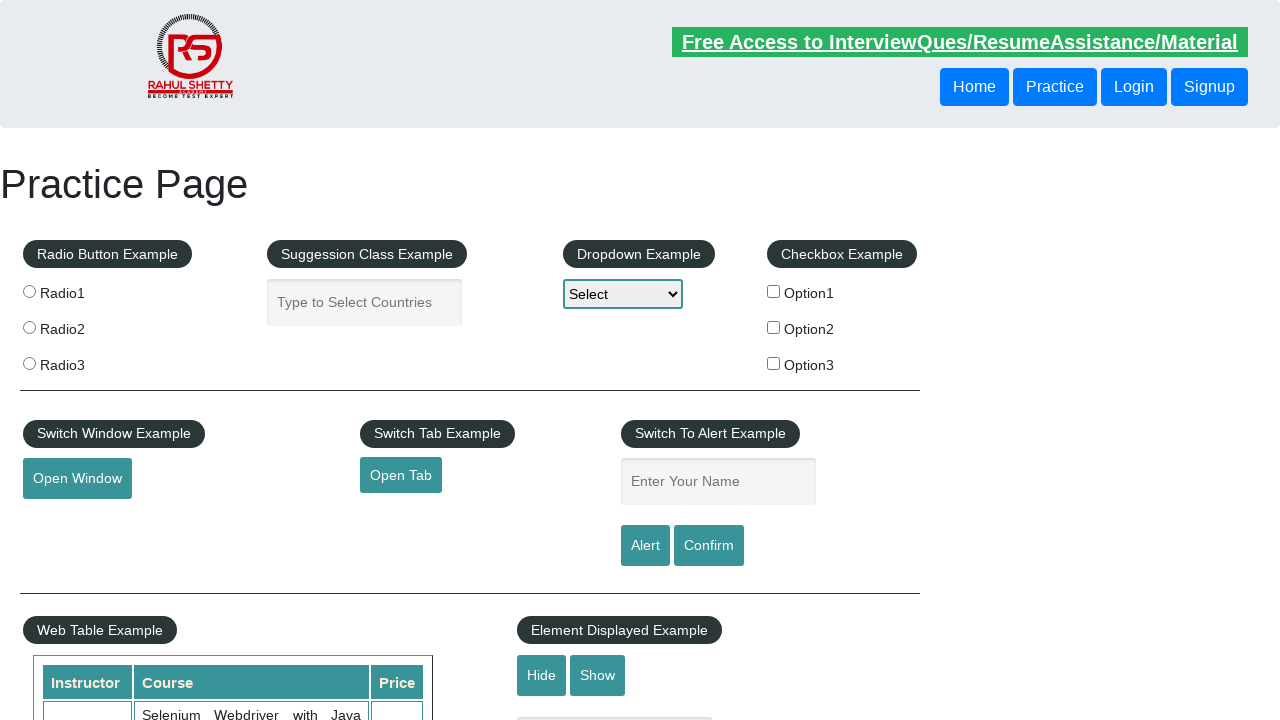

Checked checkbox option1 at (774, 291) on #checkBoxOption1
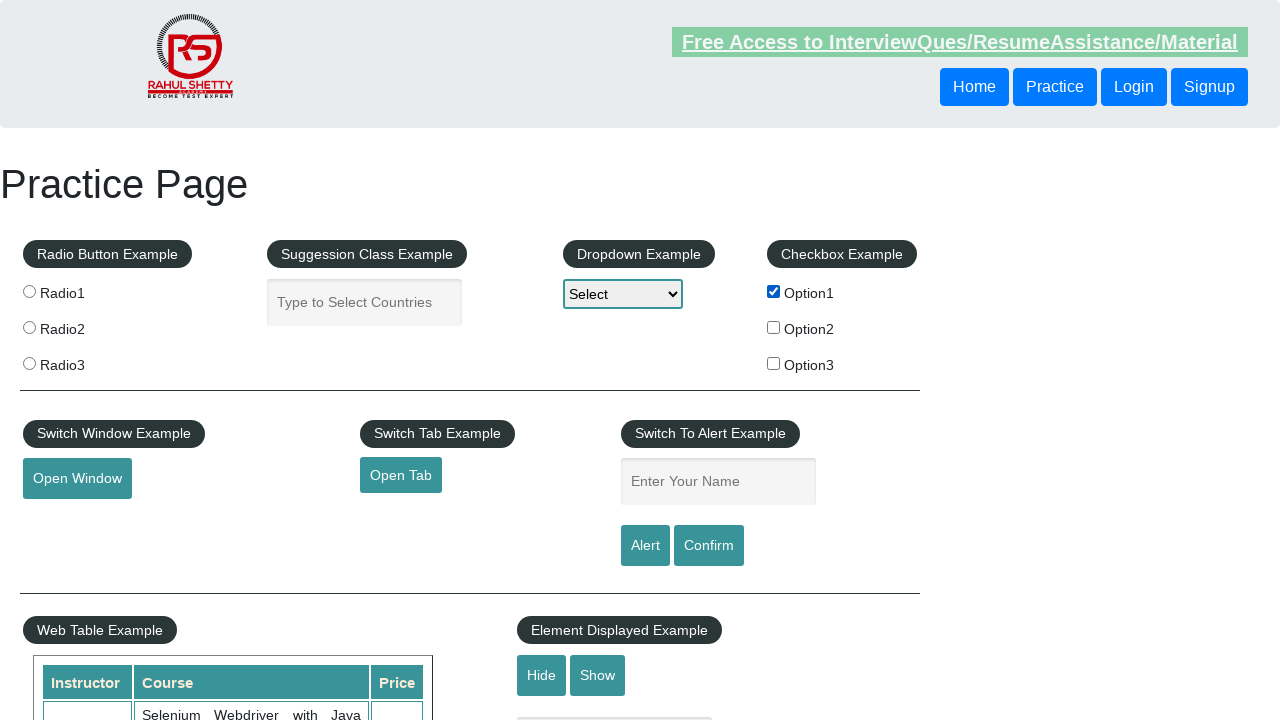

Unchecked checkbox option1 at (774, 291) on #checkBoxOption1
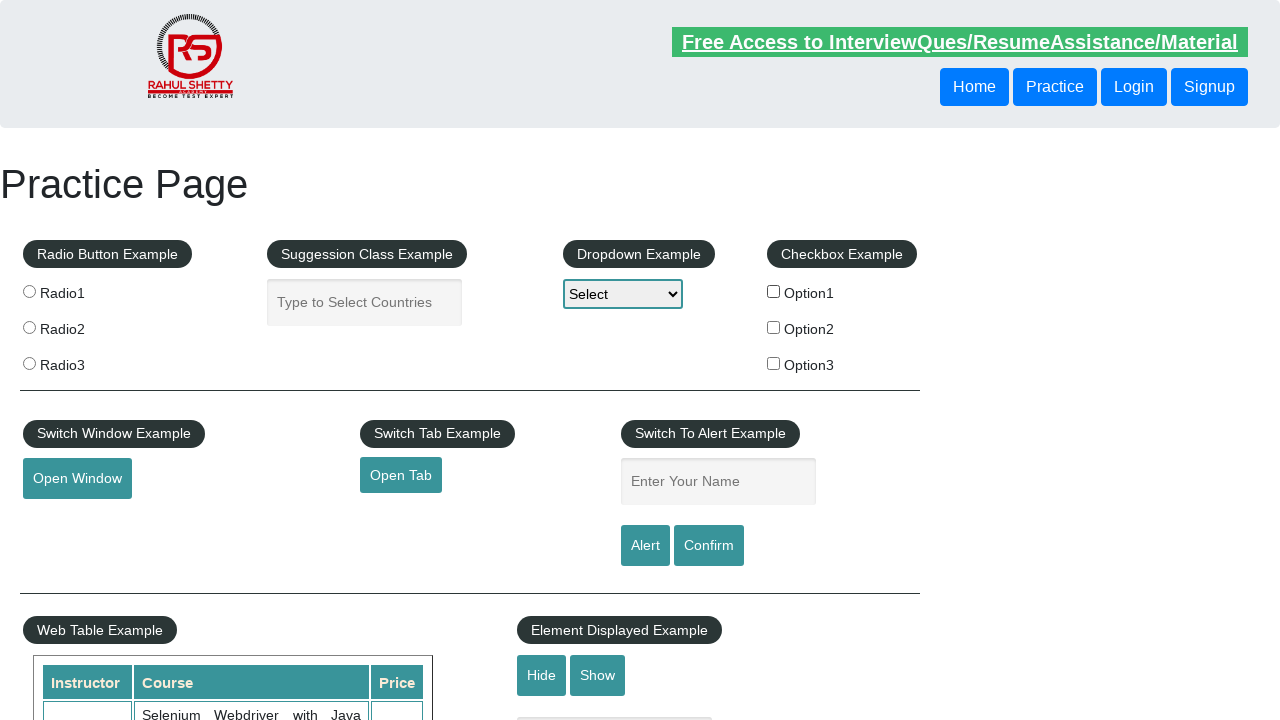

Checked checkbox option2 at (774, 327) on input[type="checkbox"][value="option2"]
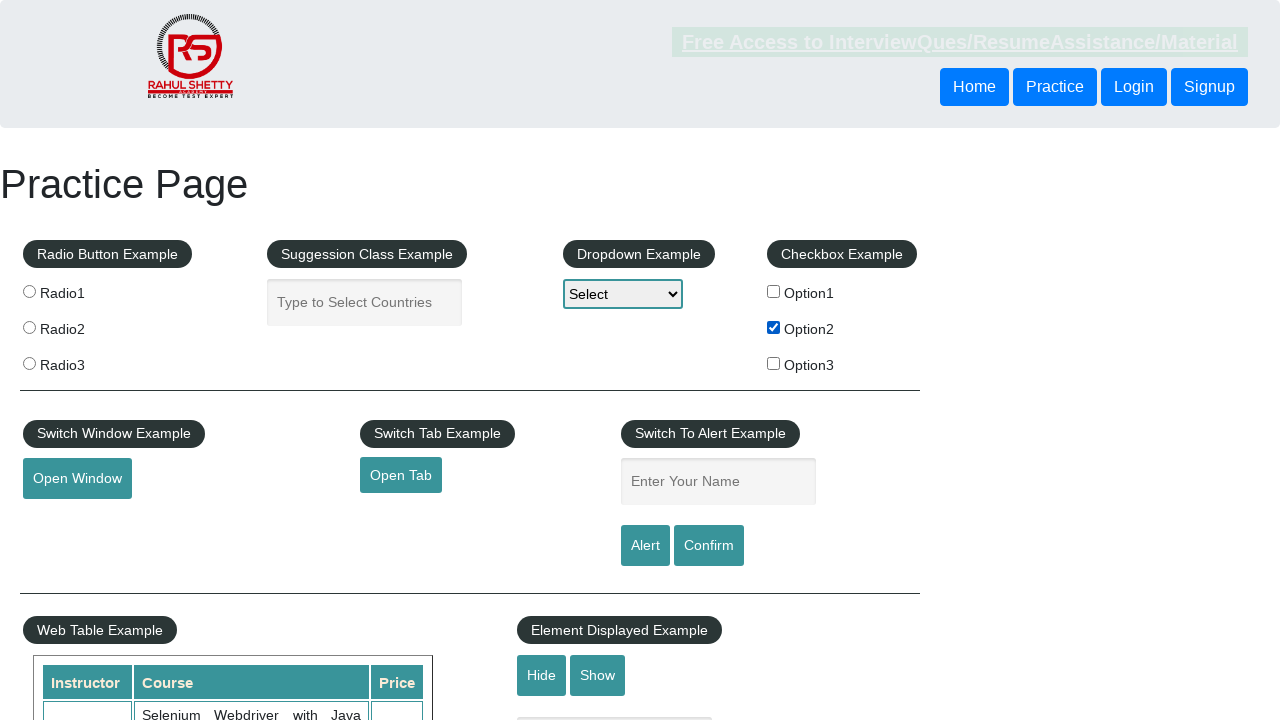

Checked checkbox option3 at (774, 363) on input[type="checkbox"][value="option3"]
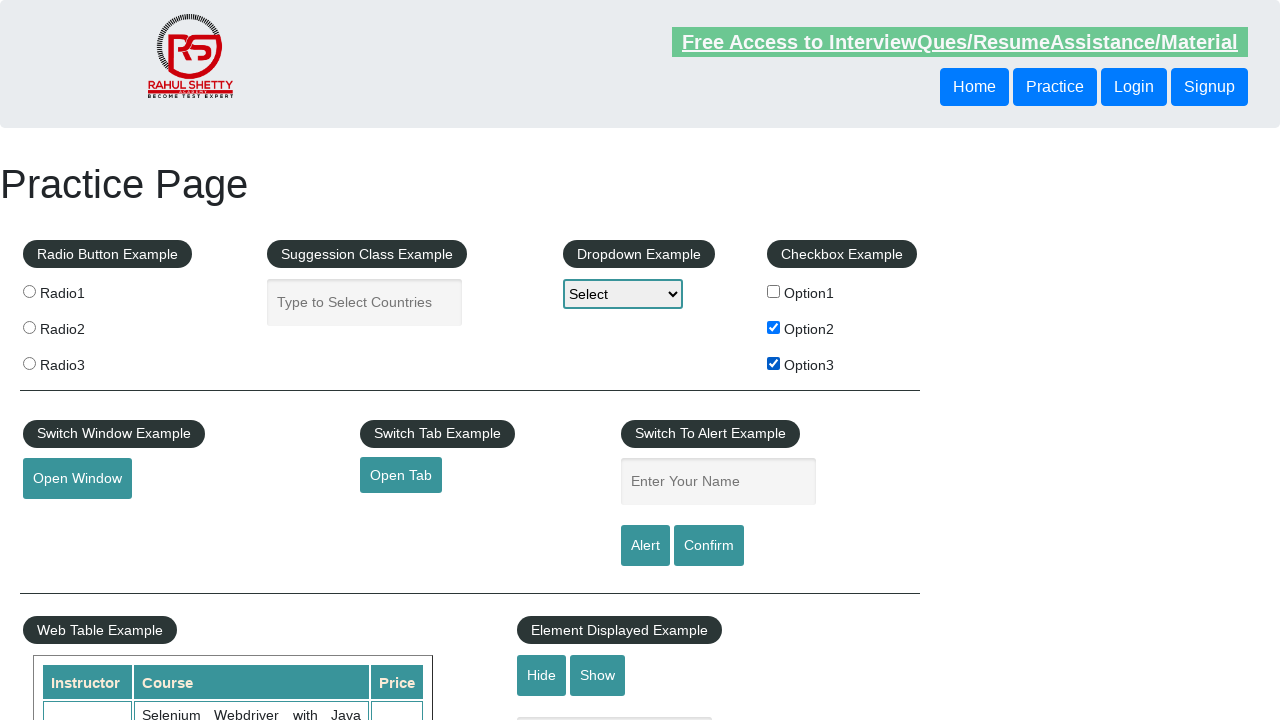

Selected option2 from dropdown on select
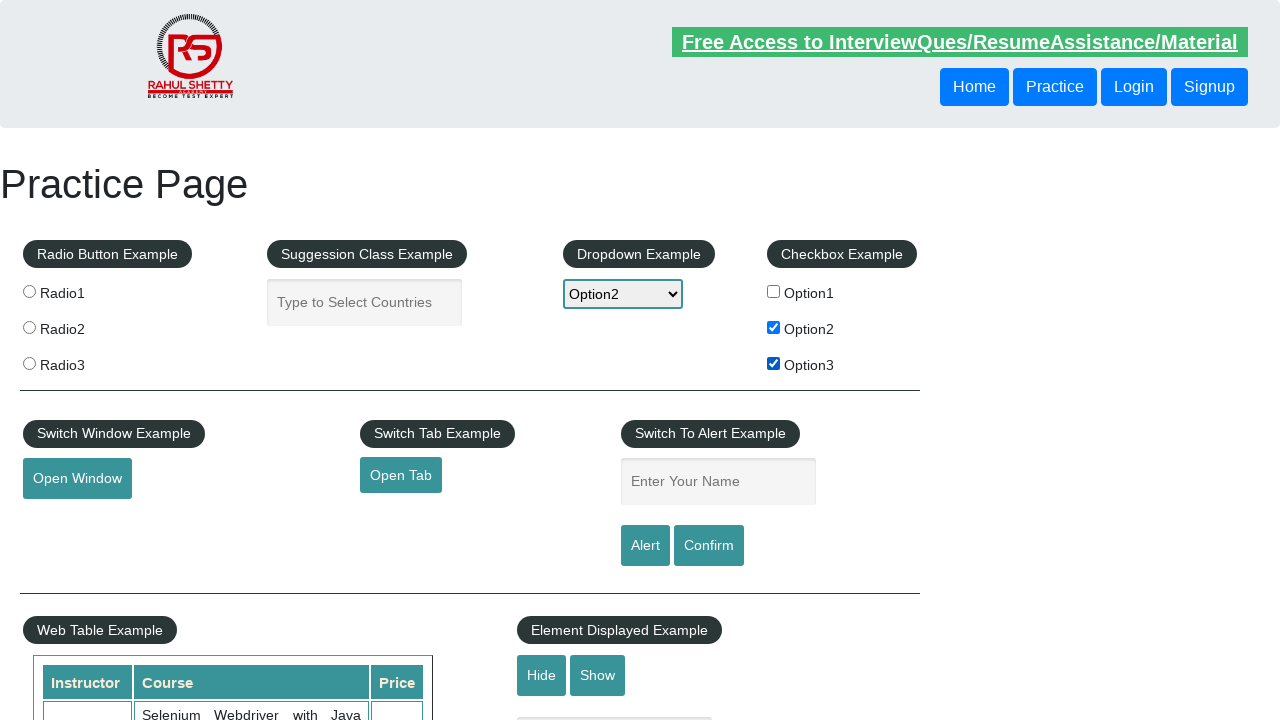

Typed 'Ind' in autocomplete field on #autocomplete
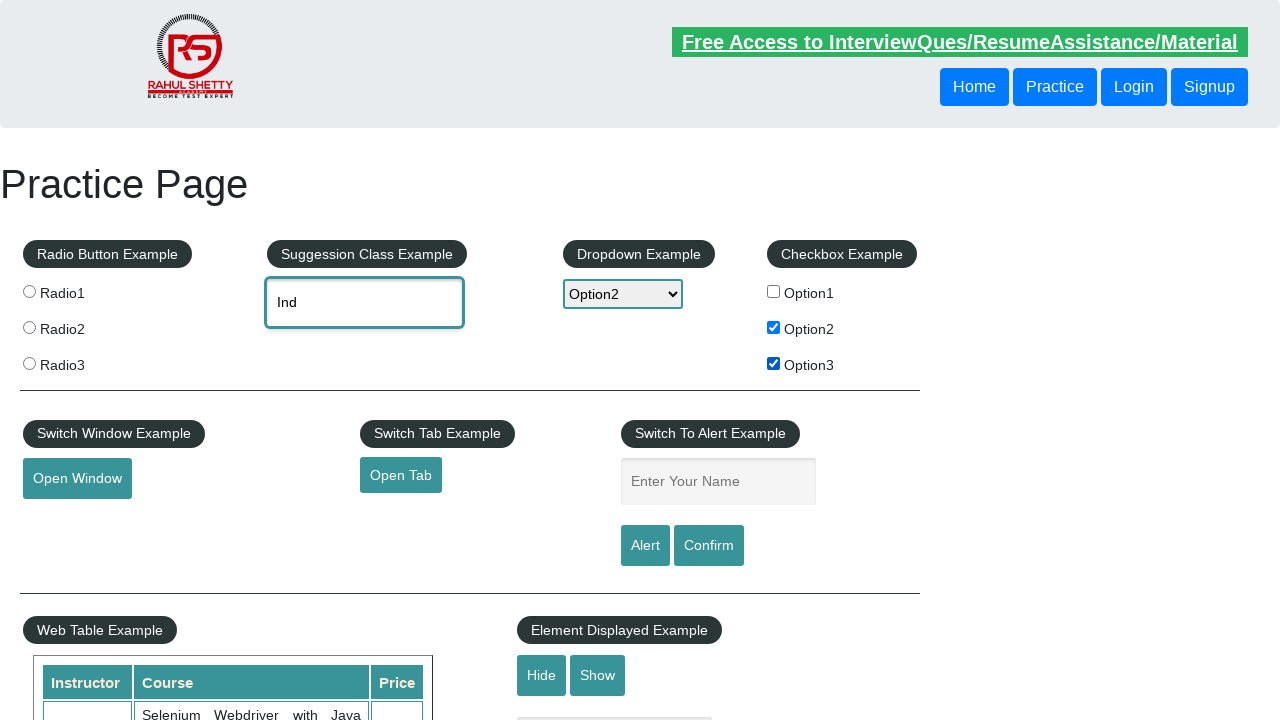

Autocomplete suggestions appeared
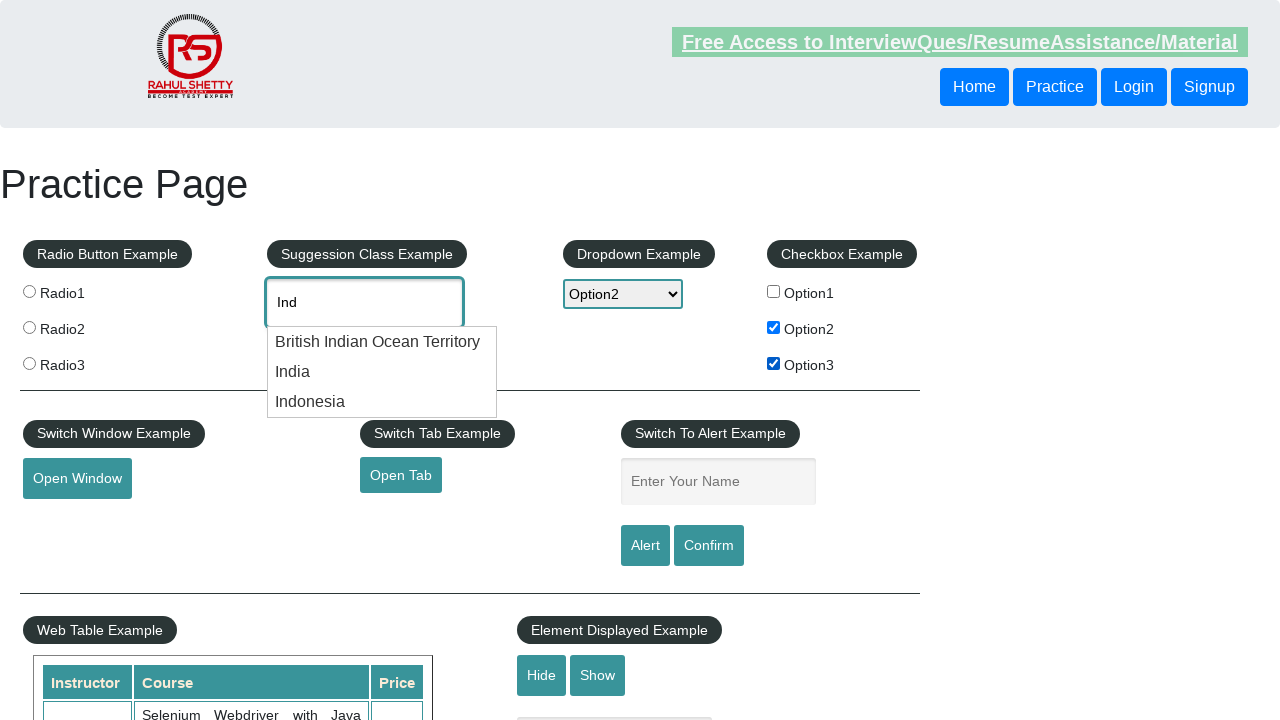

Selected 'India' from autocomplete suggestions at (382, 342) on .ui-menu-item div:has-text("India")
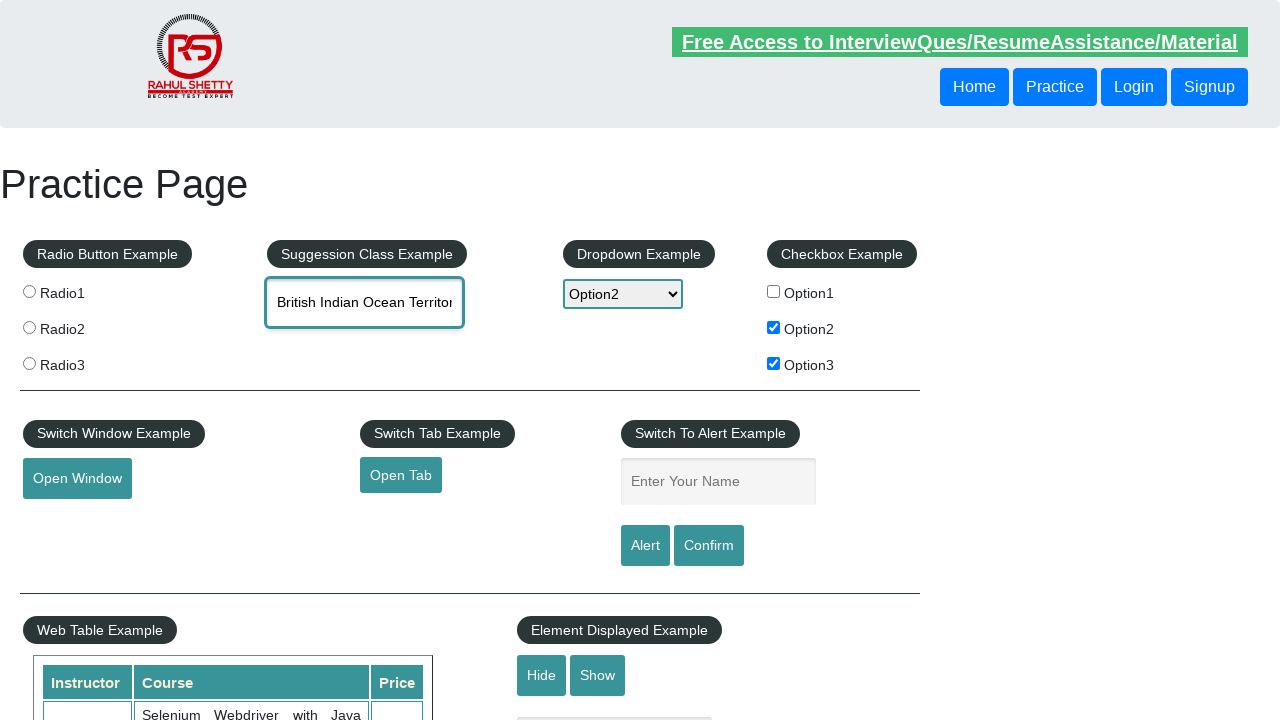

Clicked hide textbox button at (542, 675) on #hide-textbox
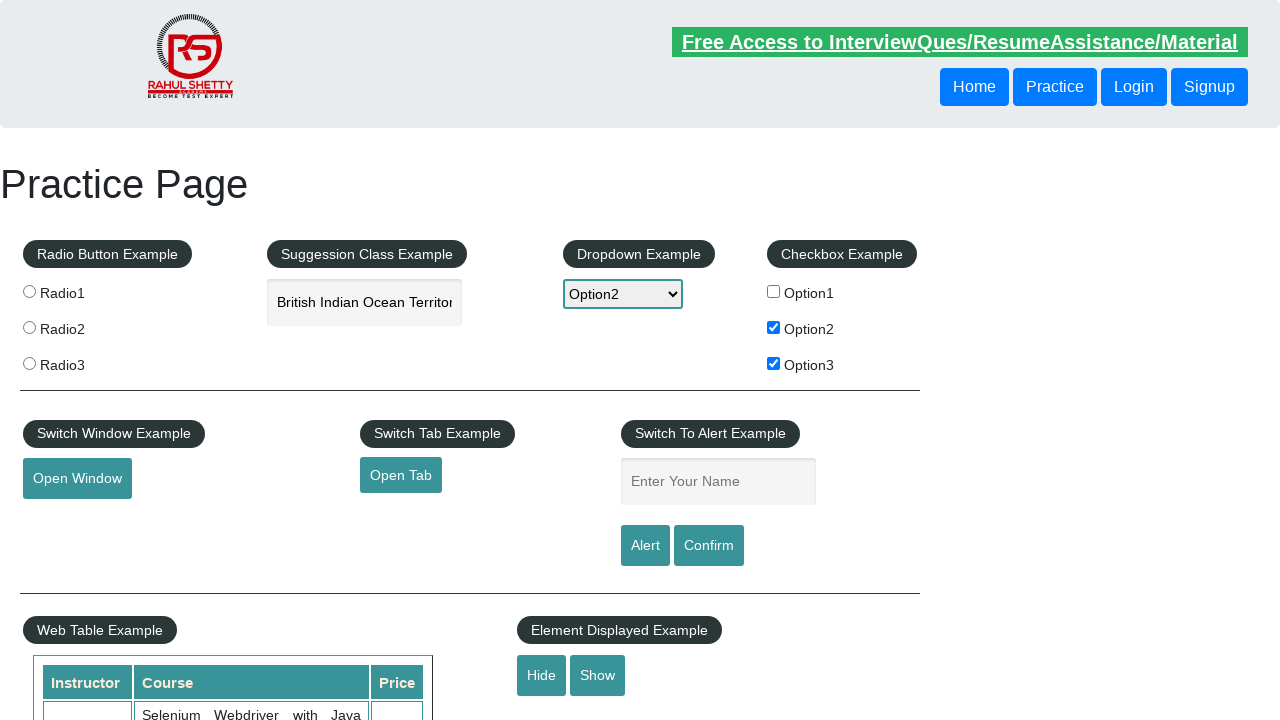

Clicked show textbox button at (598, 675) on #show-textbox
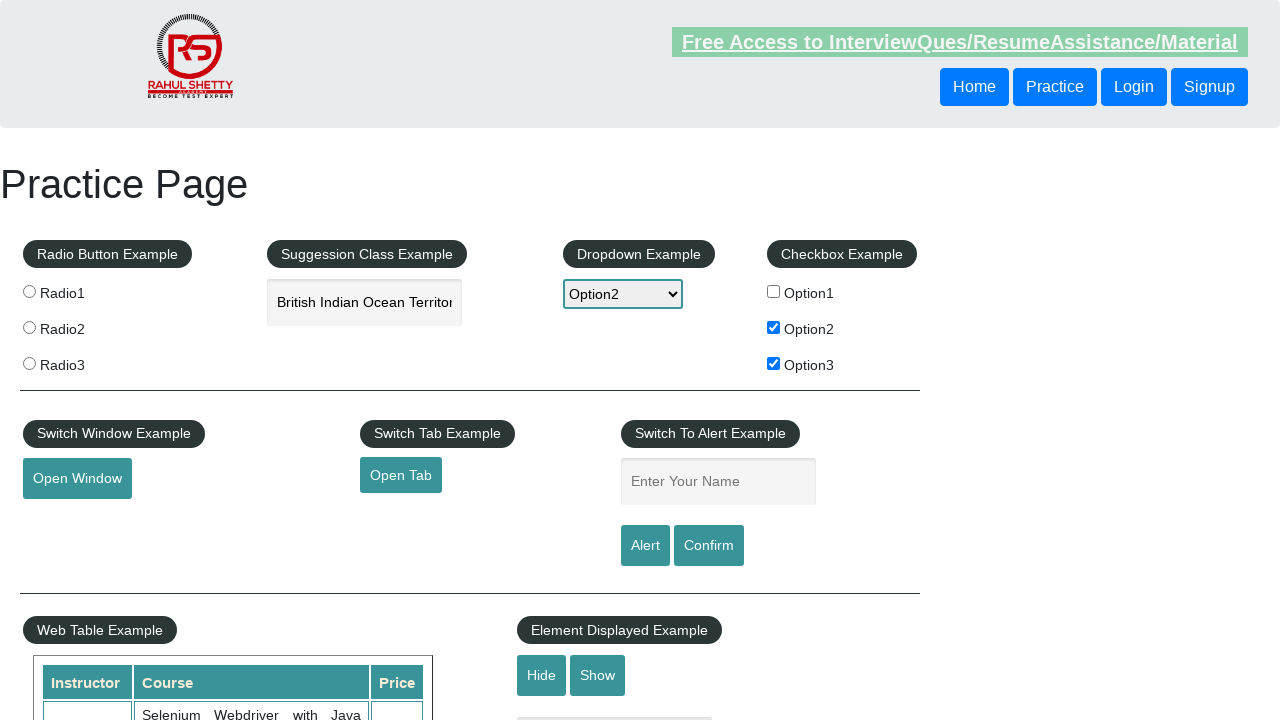

Selected radio button radio1 at (29, 291) on [value="radio1"]
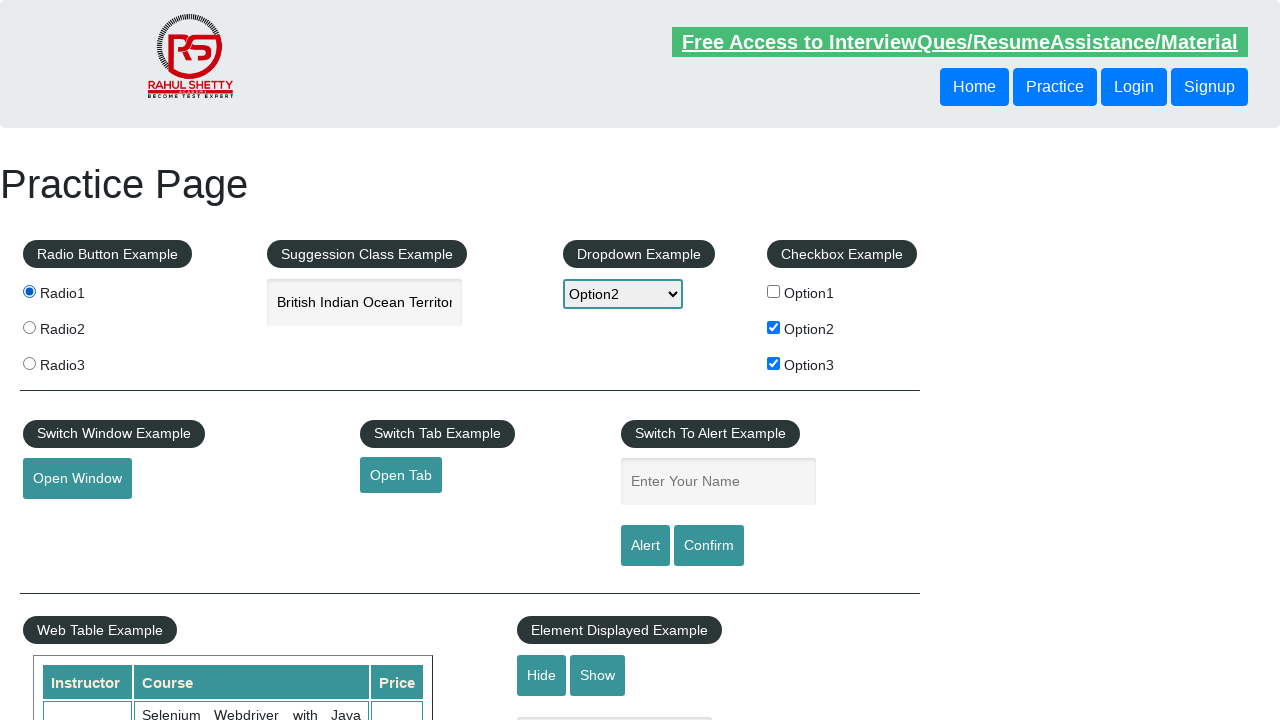

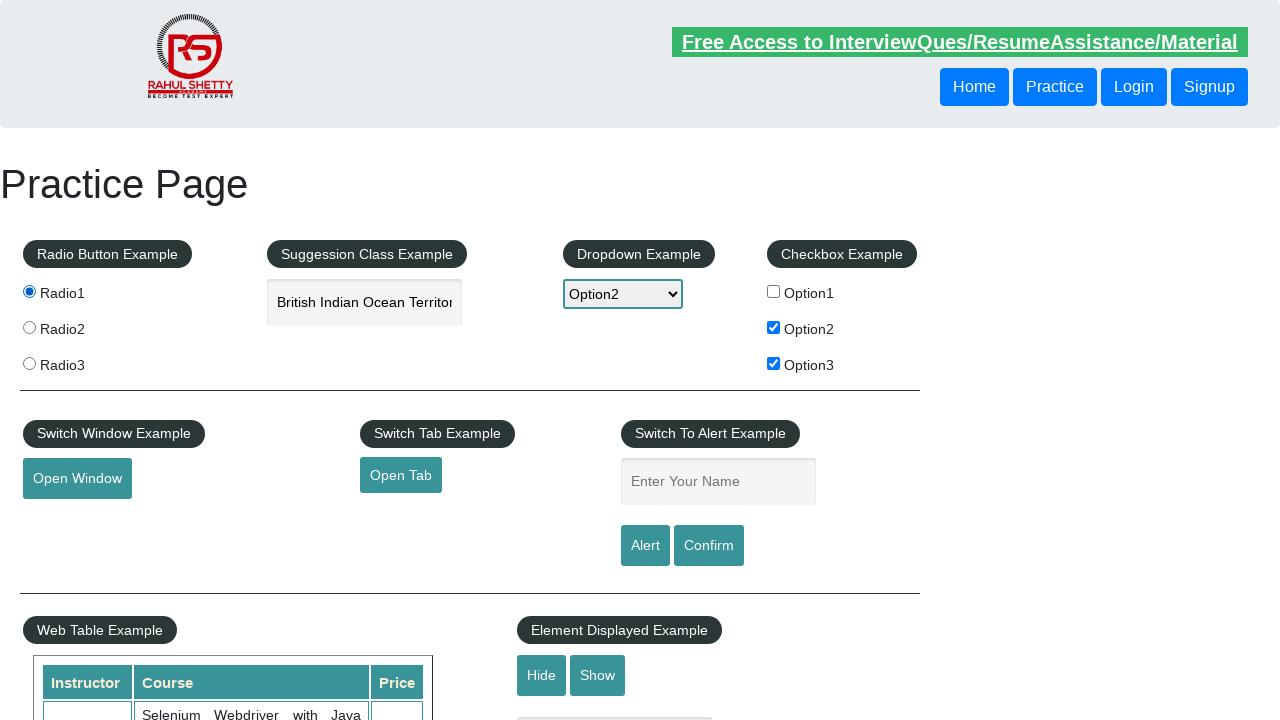